Tests dynamic data loading by clicking a "Get New User" button and waiting for user information to be displayed

Starting URL: http://syntaxprojects.com/dynamic-data-loading-demo.php

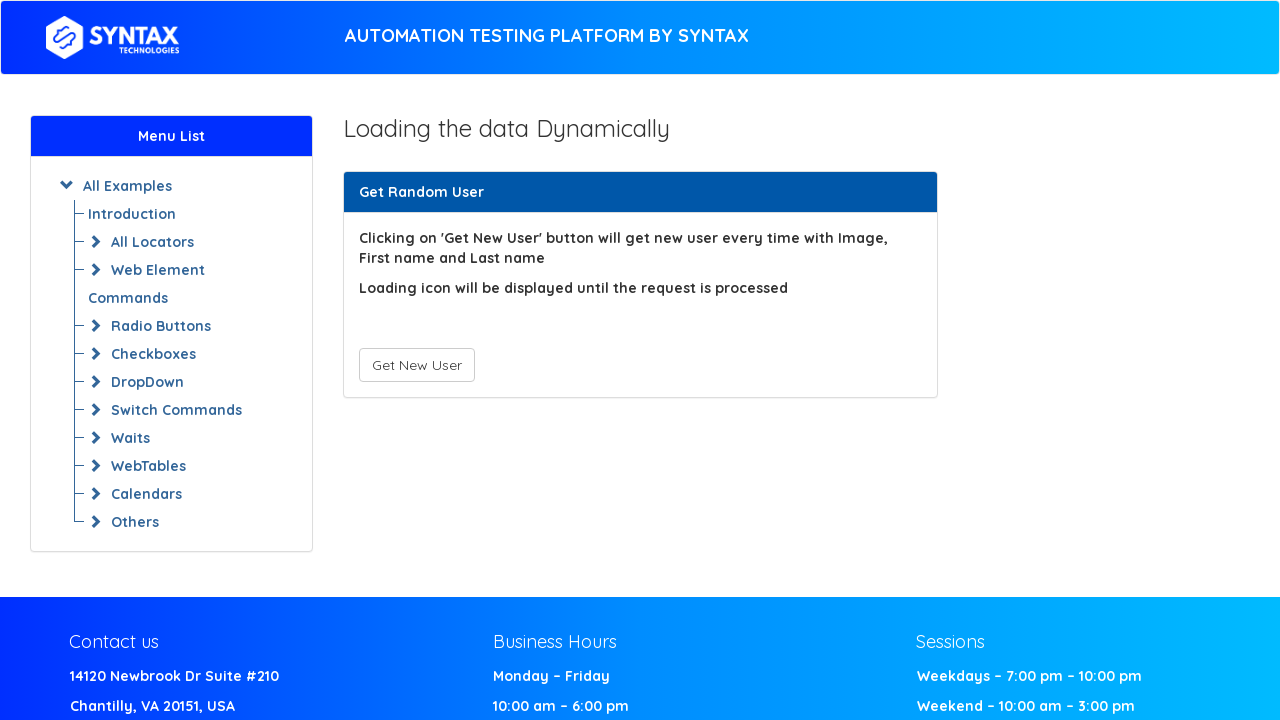

Clicked 'Get New User' button at (416, 365) on #save
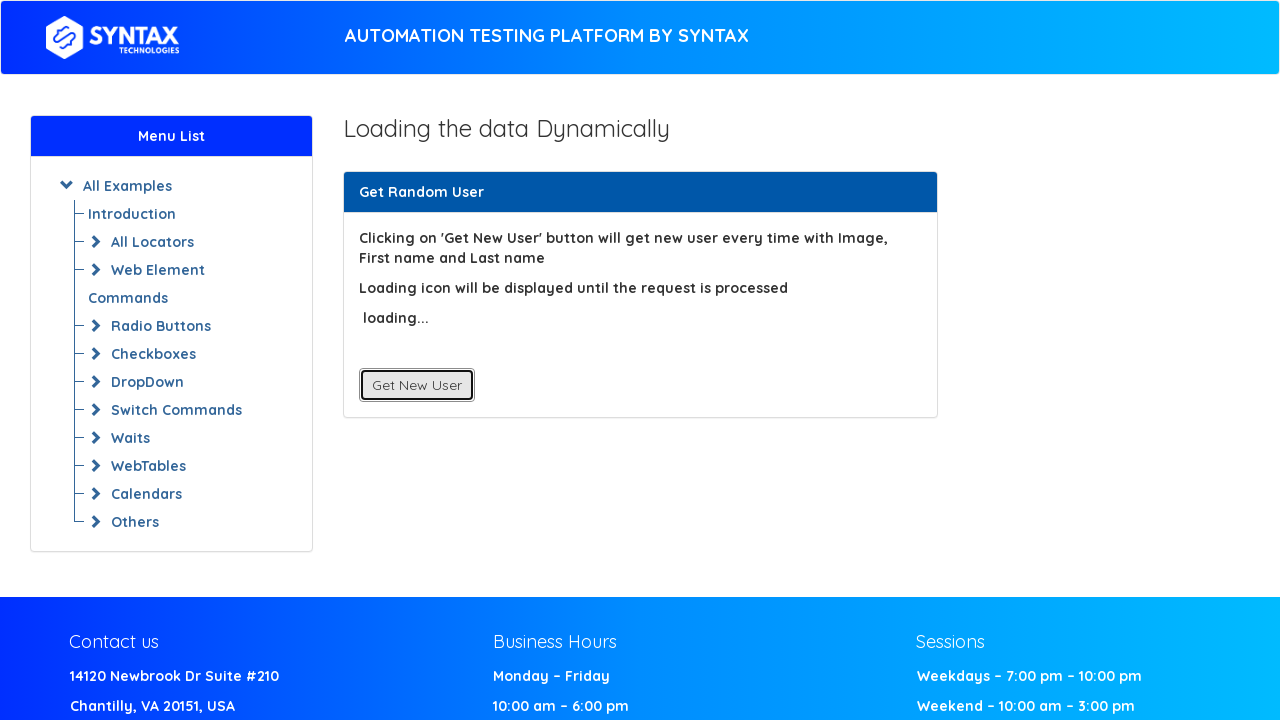

User information loaded and First Name displayed
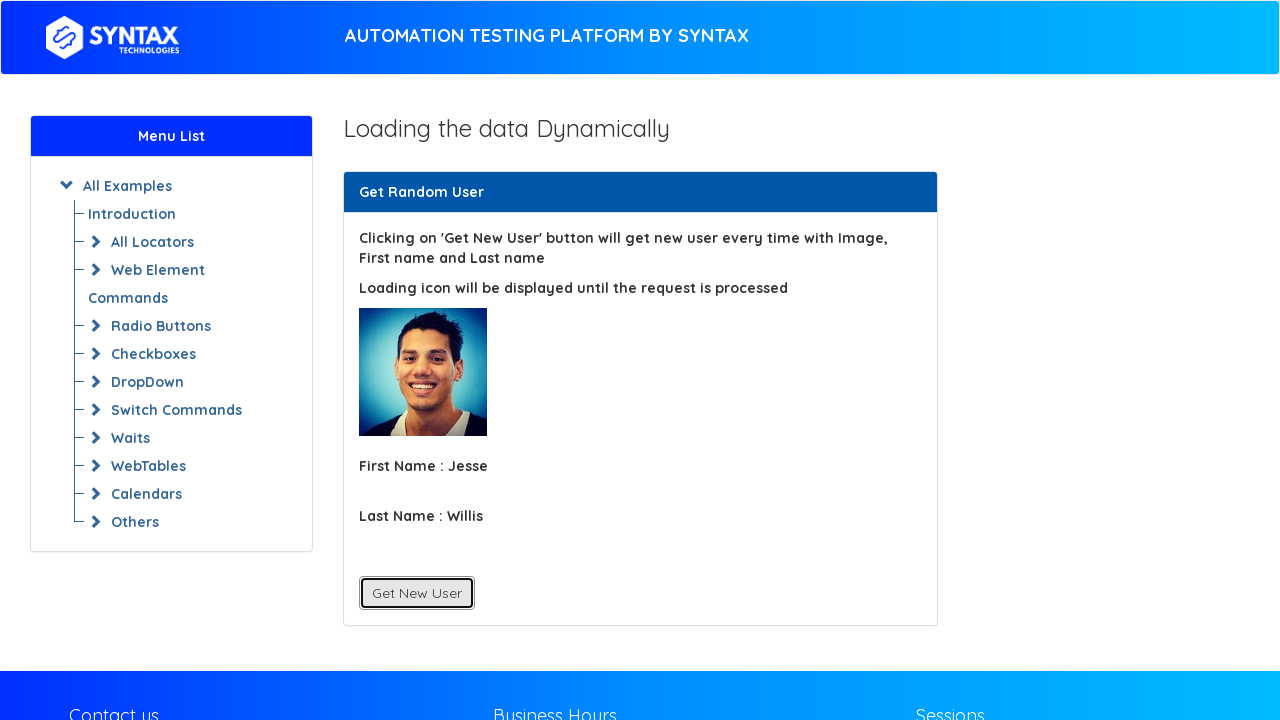

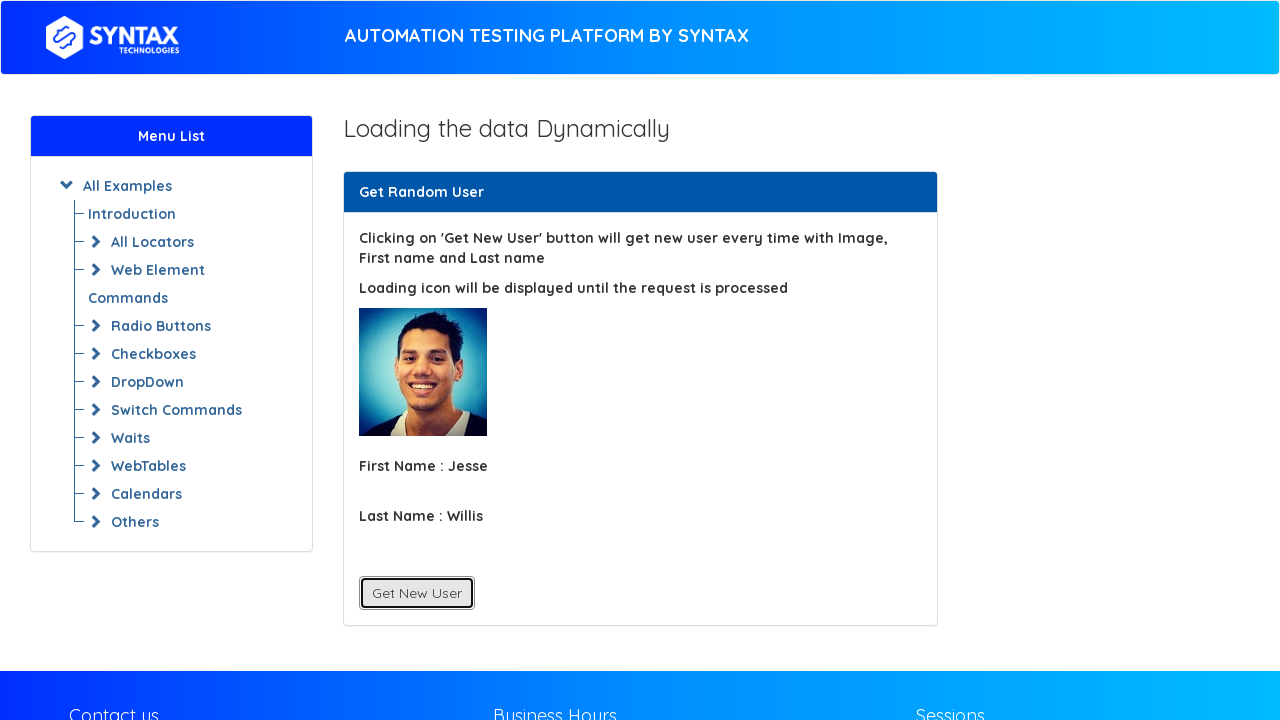